Waits for a price condition to be met, then solves a mathematical challenge by calculating and submitting the answer

Starting URL: http://suninjuly.github.io/explicit_wait2.html

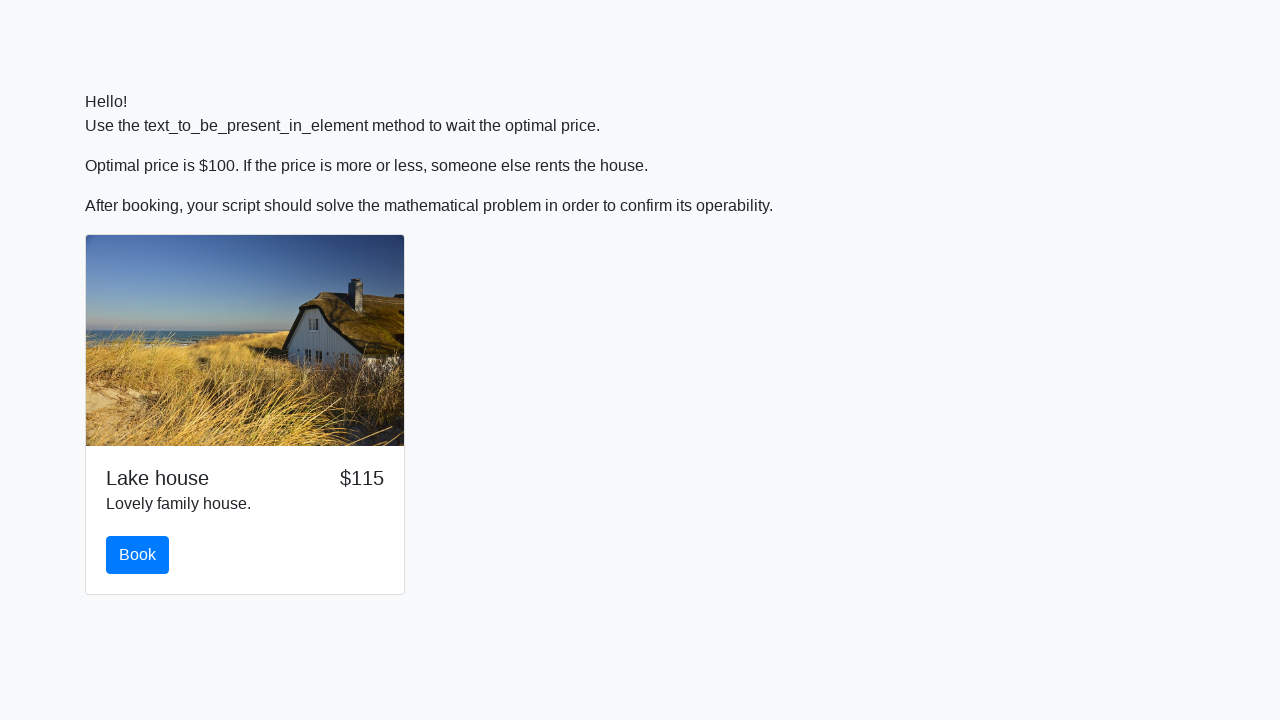

Waited for price to reach $100
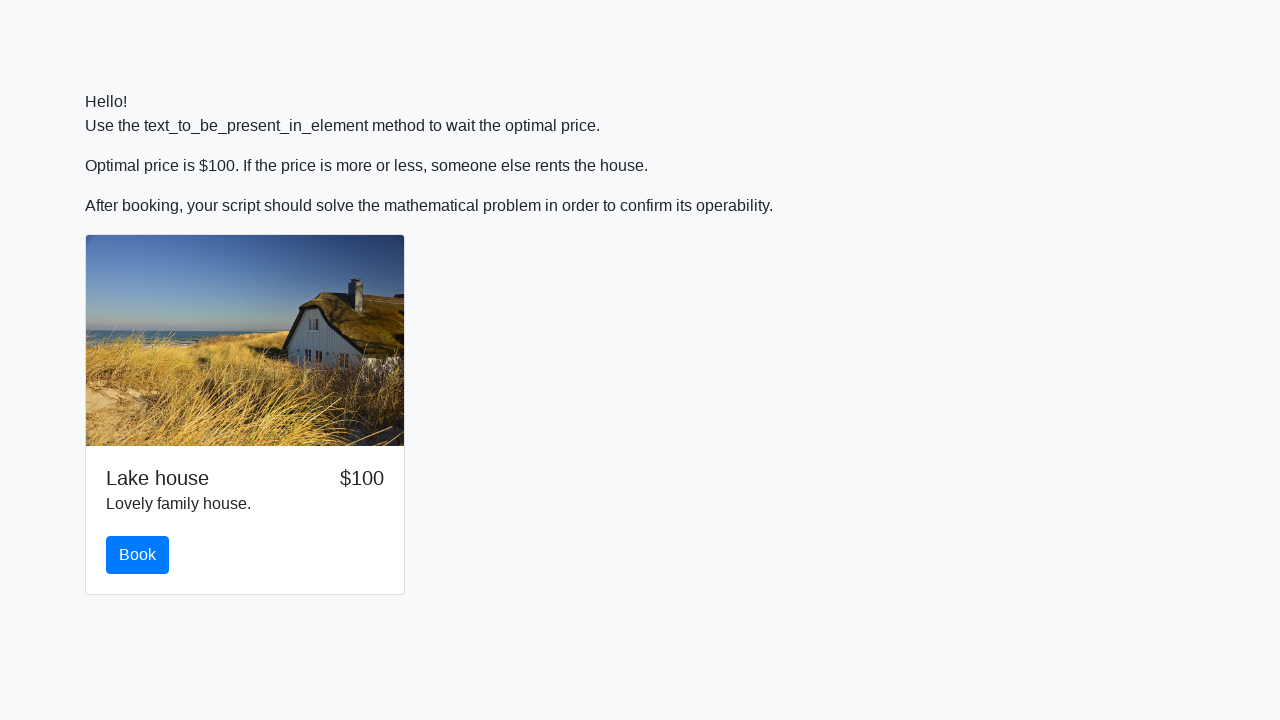

Clicked book button at (138, 555) on #book
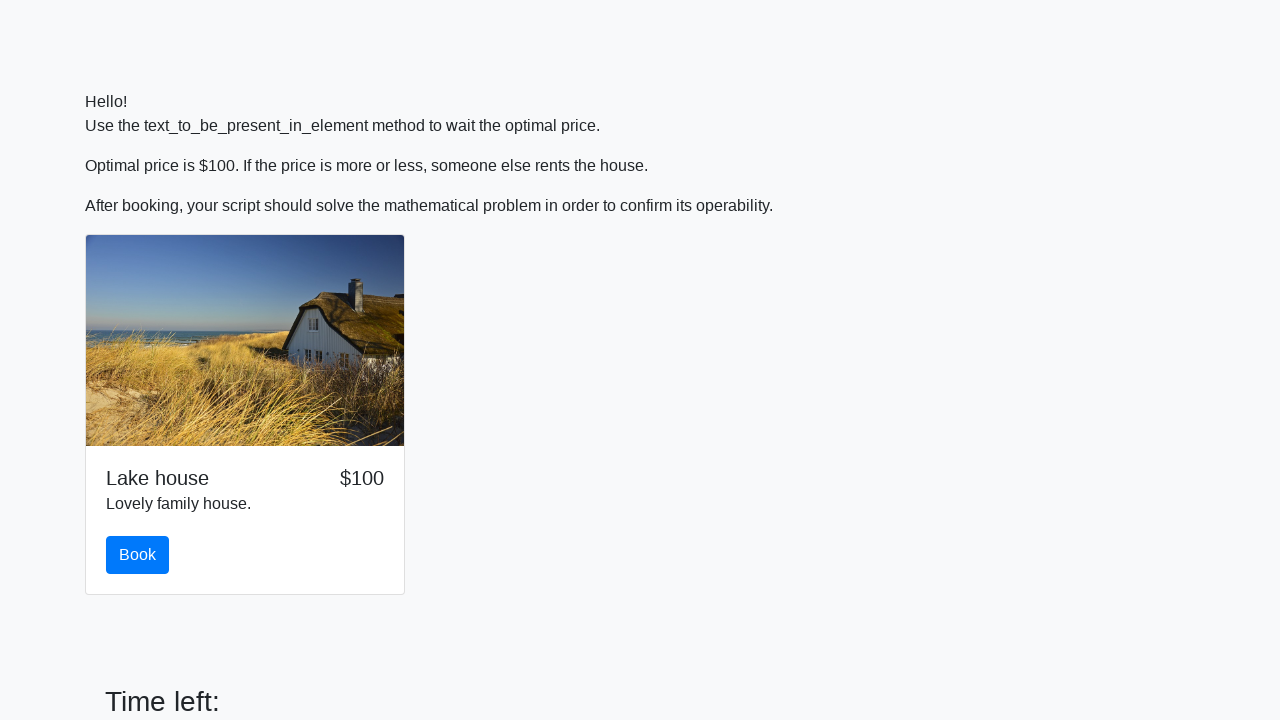

Retrieved x value from input_value element
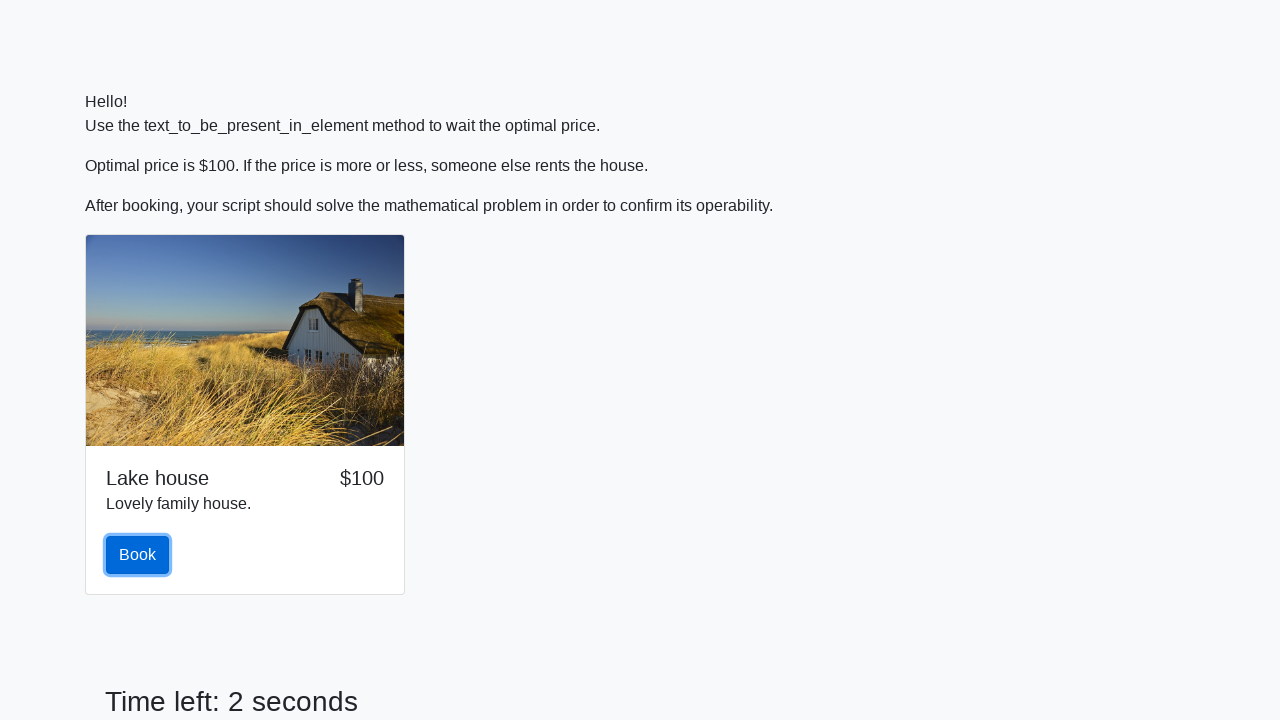

Calculated mathematical answer: log(abs(12 * sin(99))) = 2.484113169251921
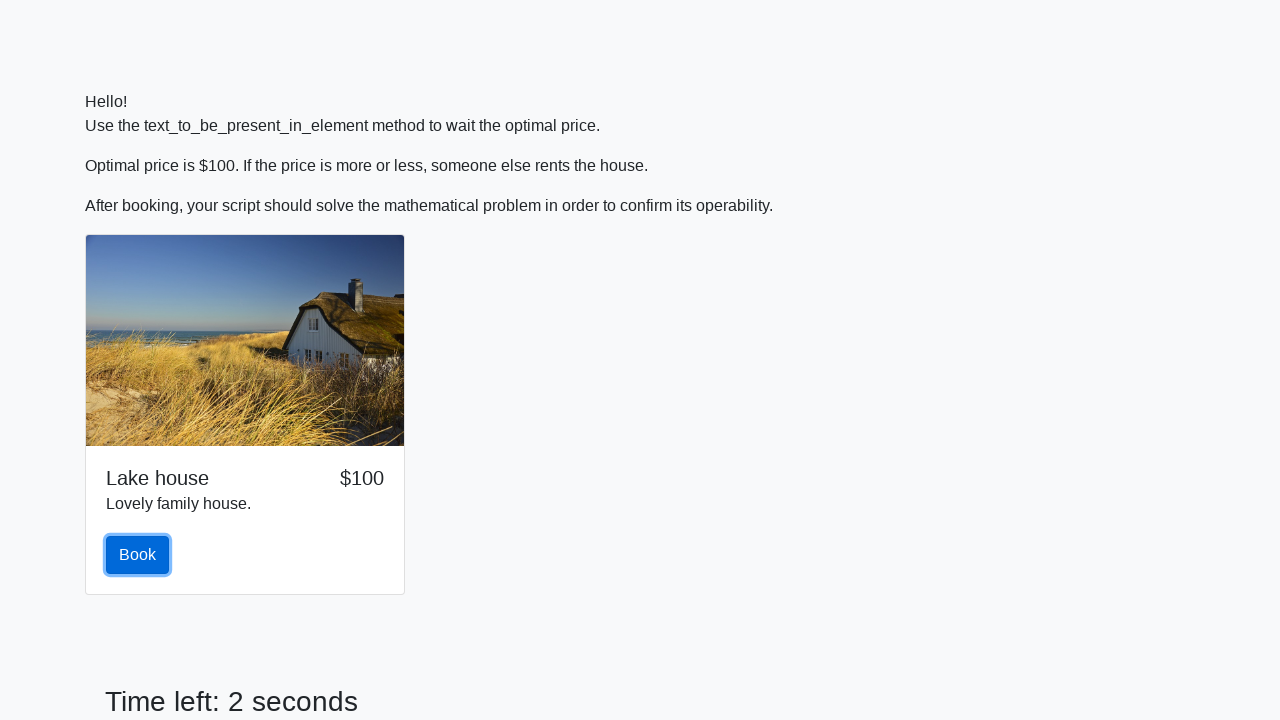

Filled answer field with calculated result on #answer
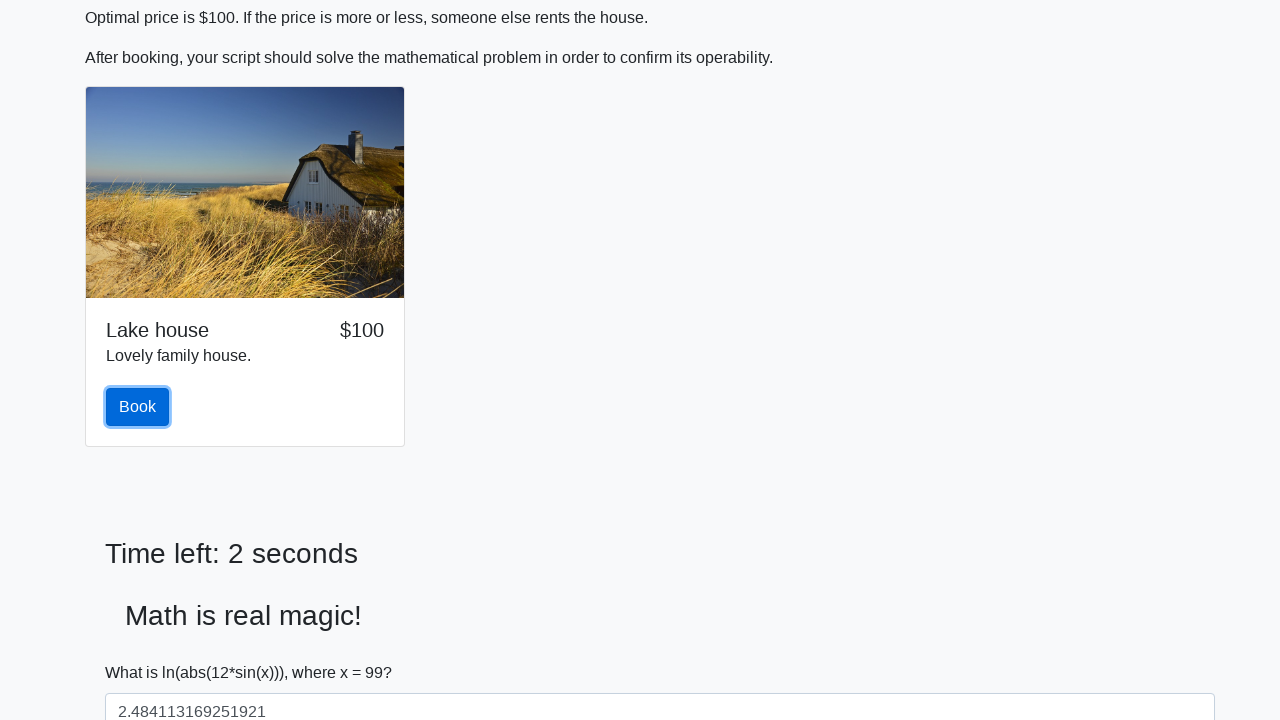

Scrolled solve button into view
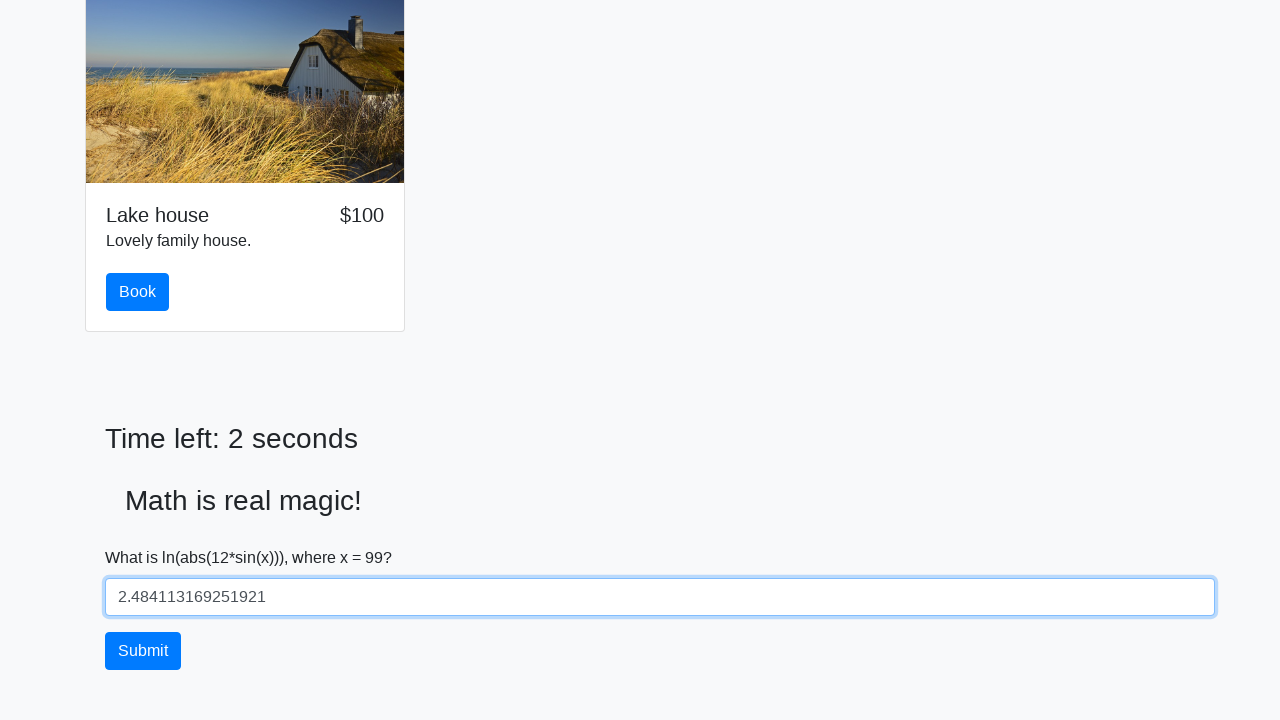

Clicked solve button to submit the answer at (143, 651) on #solve
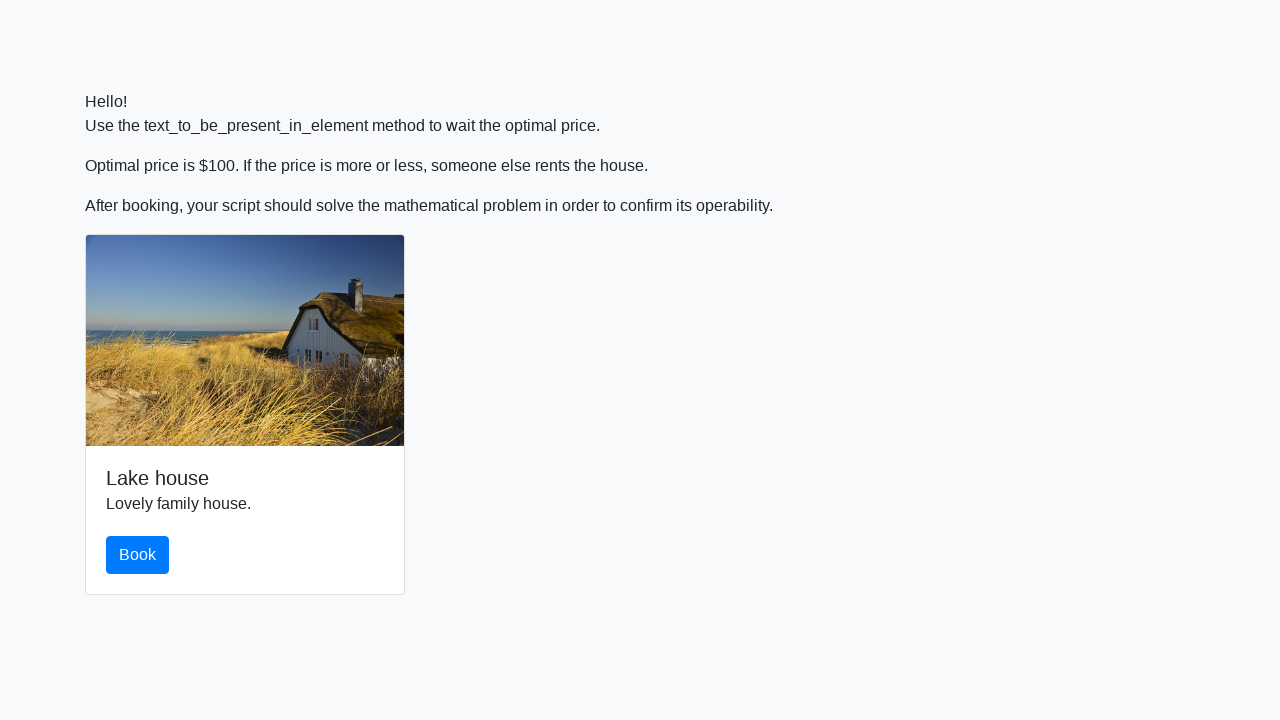

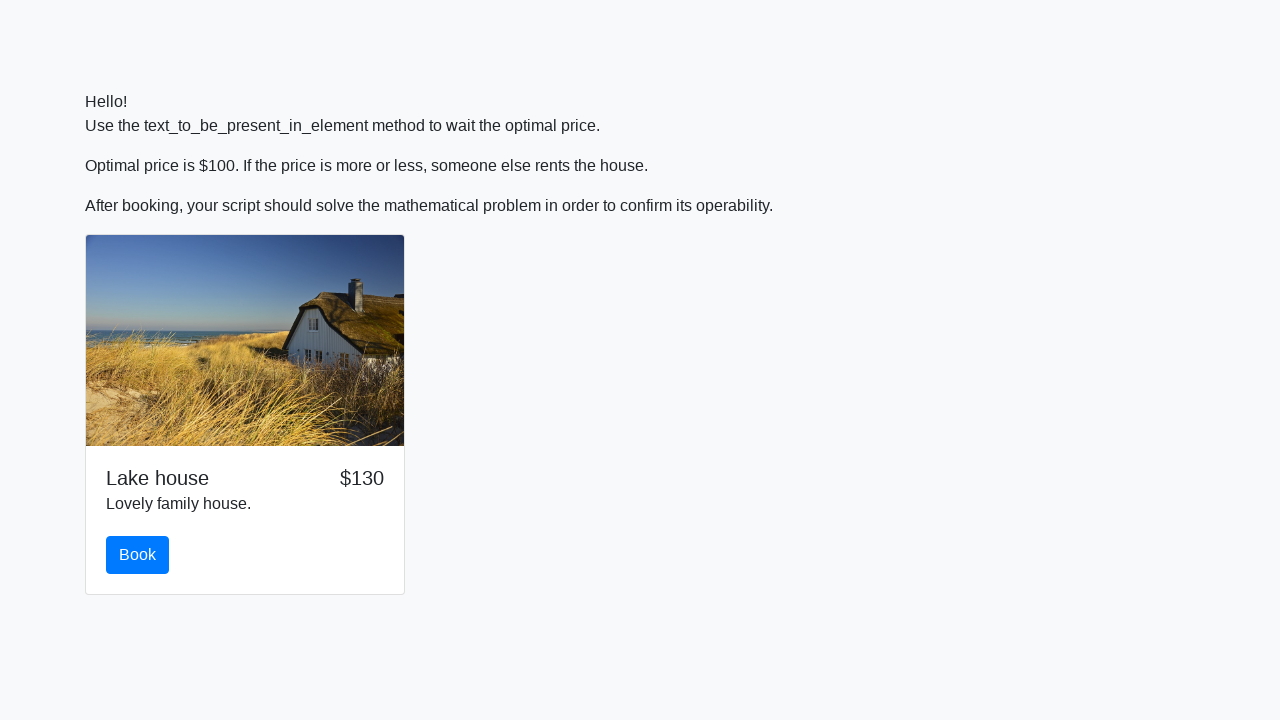